Tests multi-tab handling by counting links on the page, then opening footer column links in new tabs using keyboard shortcuts, and switching between the opened tabs to verify they loaded correctly.

Starting URL: http://qaclickacademy.com/practice.php

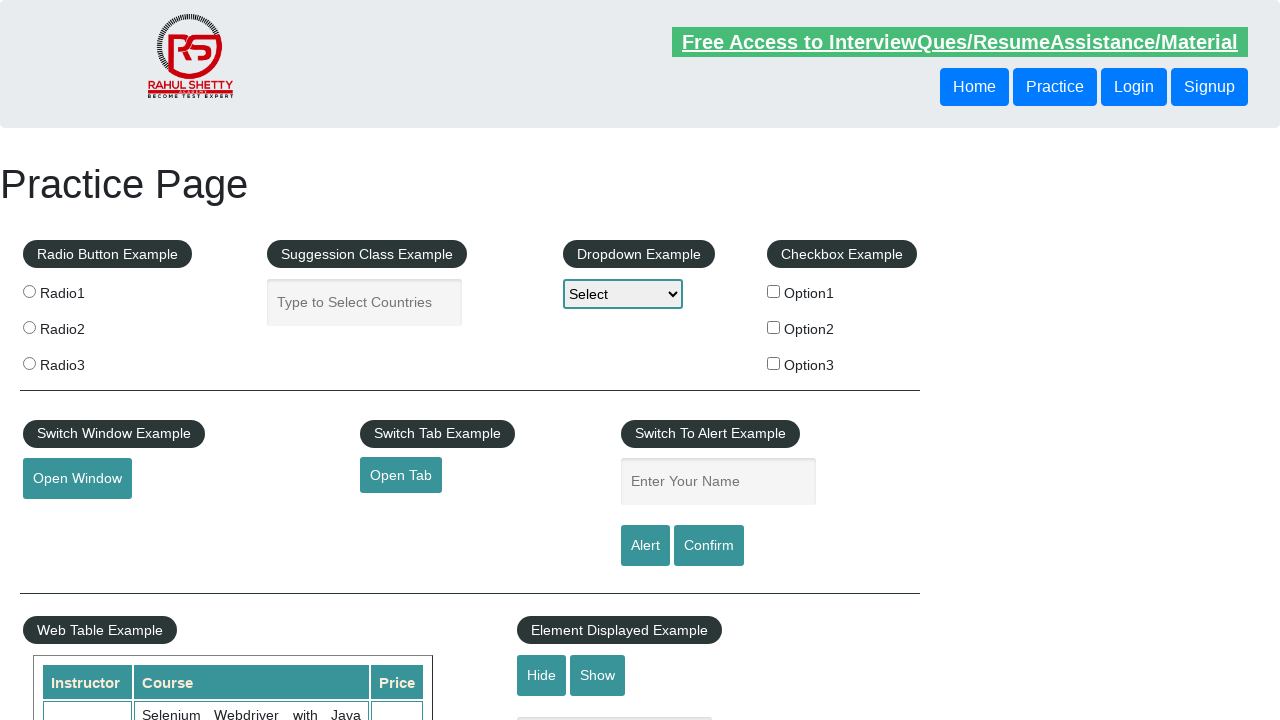

Page loaded (domcontentloaded state)
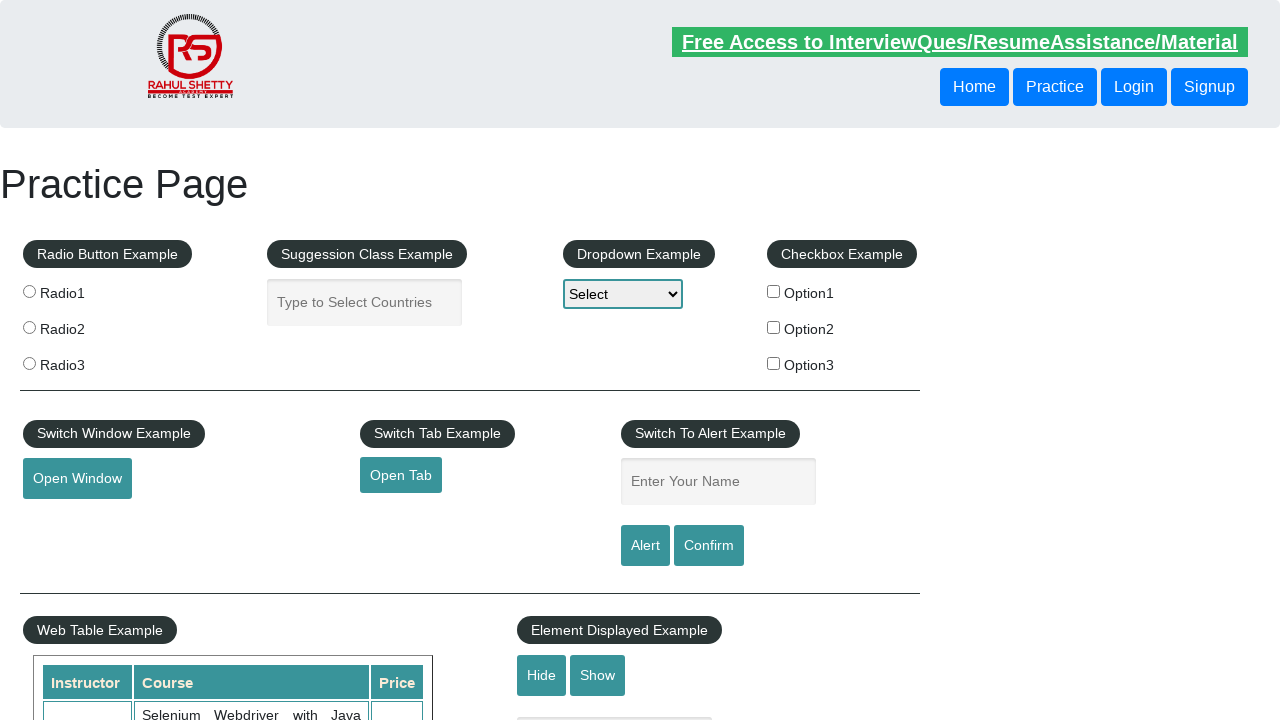

Counted all links on page: 27
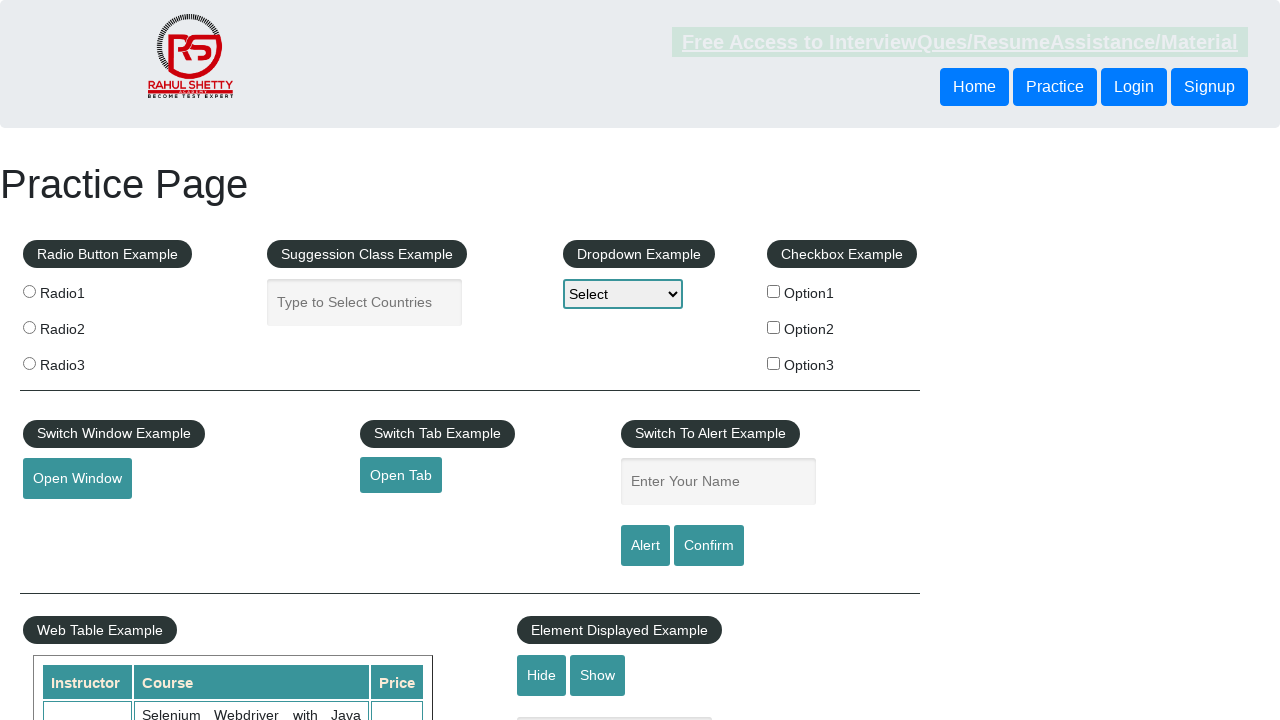

Located footer section and counted links: 20
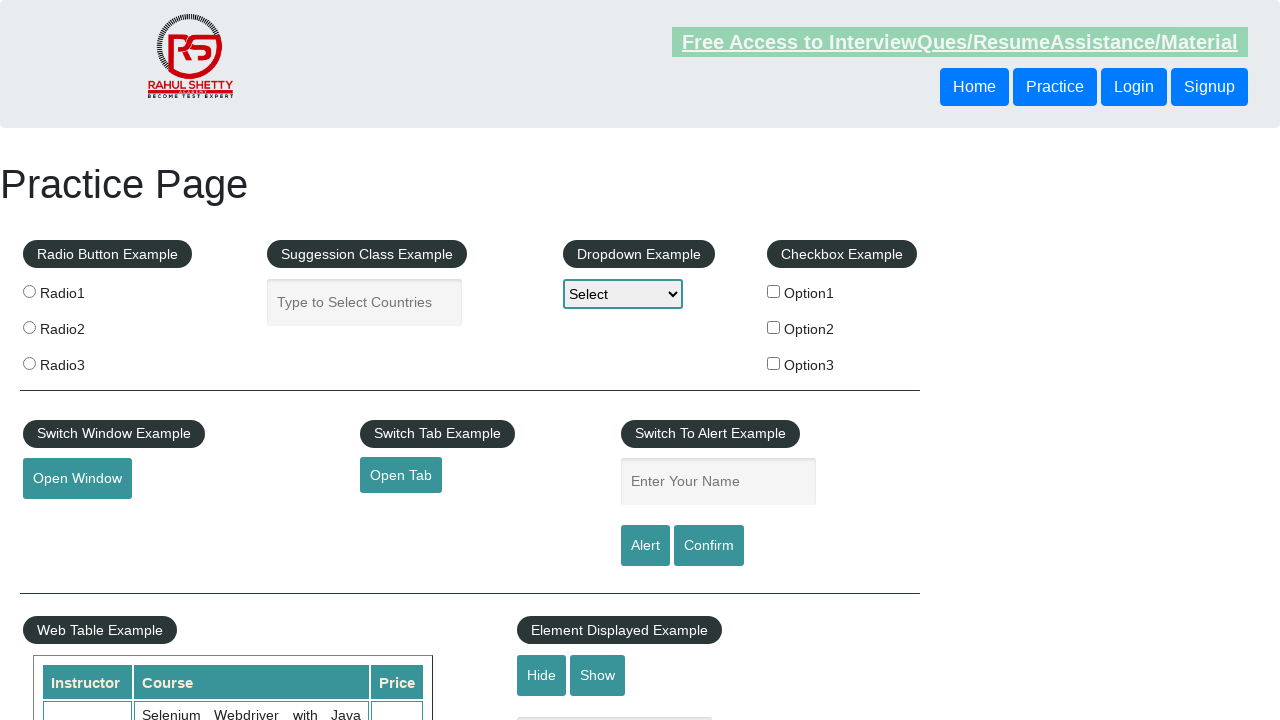

Located first footer column and counted links: 5
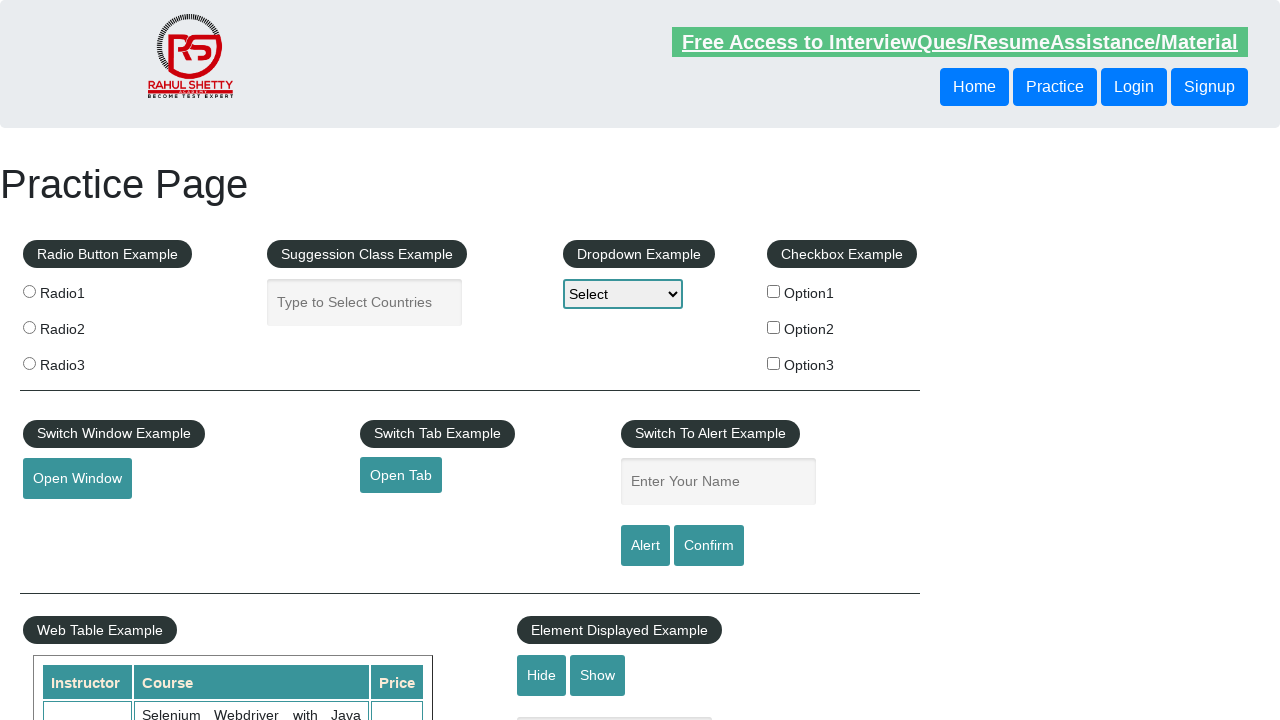

Opened footer column link 1 in new tab using Ctrl+Enter on #gf-BIG >> xpath=//table/tbody/tr/td[1]/ul >> a >> nth=1
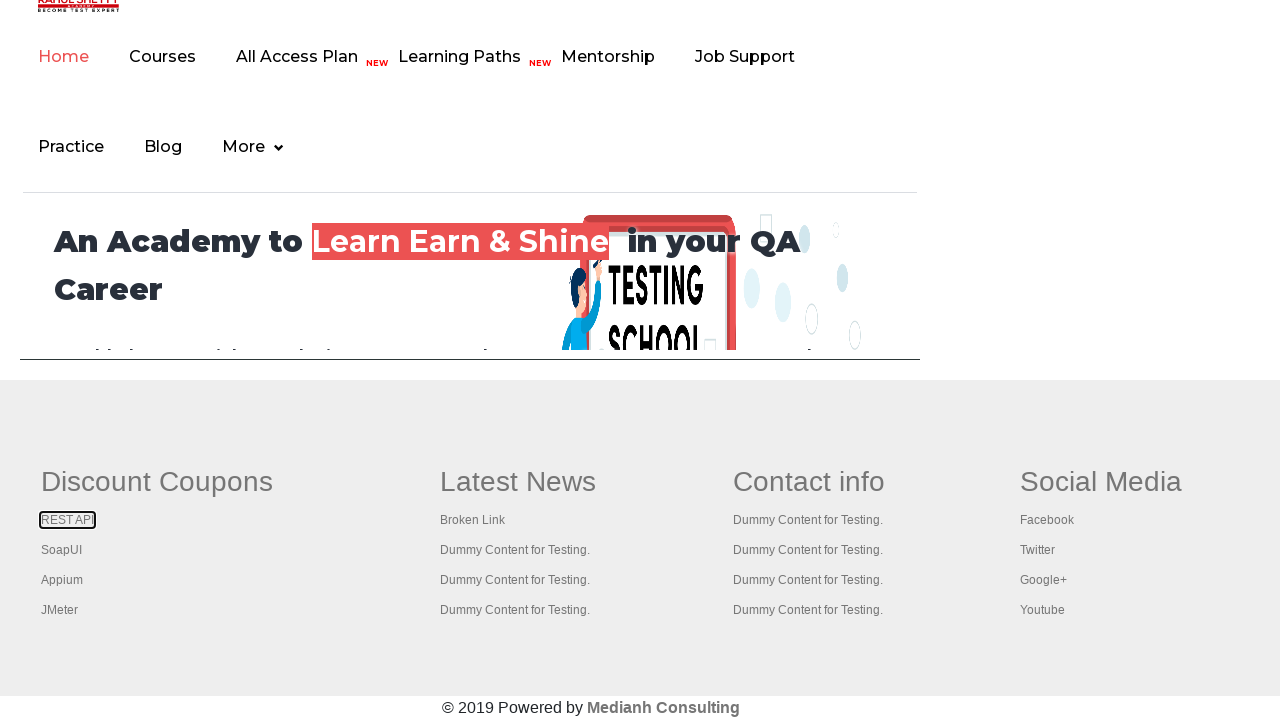

Waited 2 seconds for new tab to load
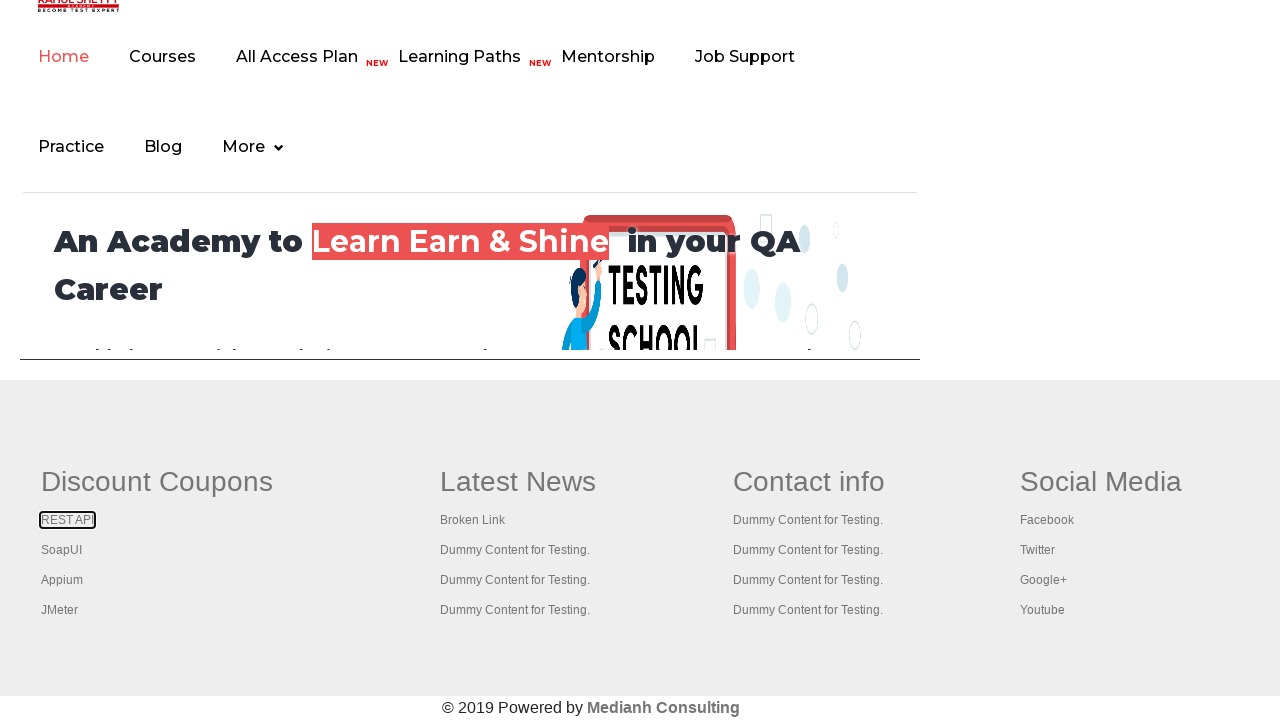

Opened footer column link 2 in new tab using Ctrl+Enter on #gf-BIG >> xpath=//table/tbody/tr/td[1]/ul >> a >> nth=2
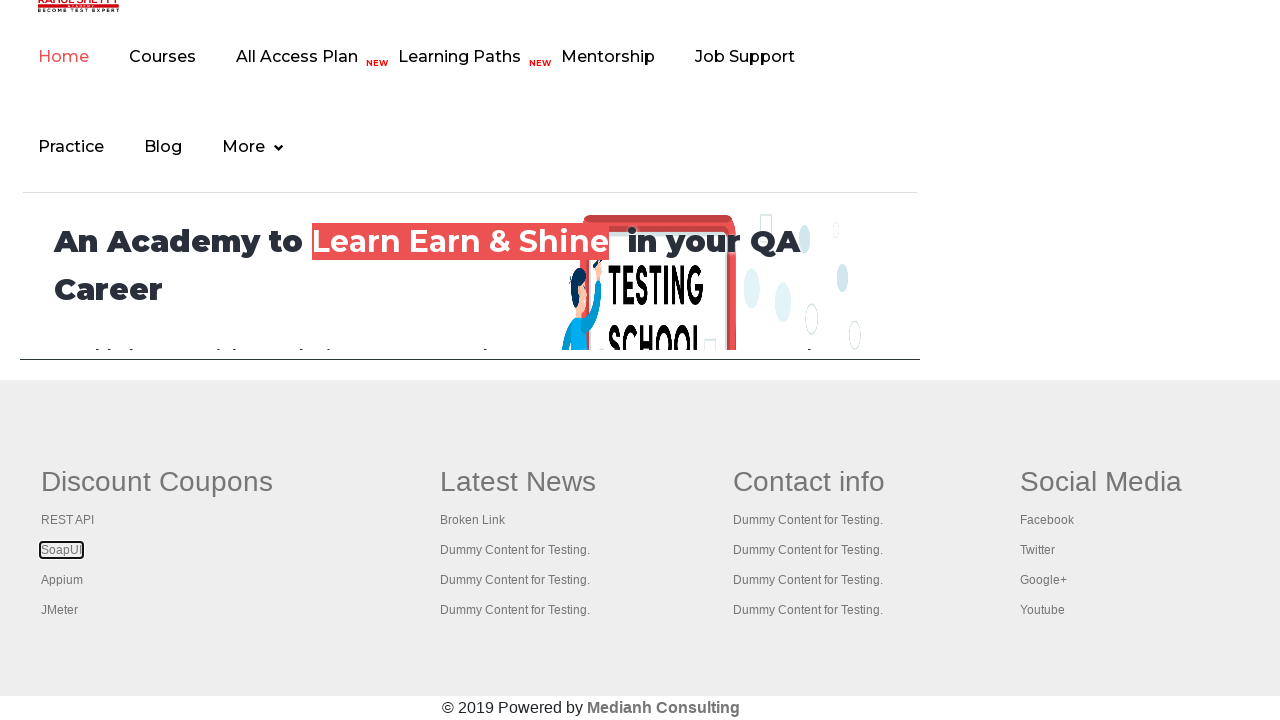

Waited 2 seconds for new tab to load
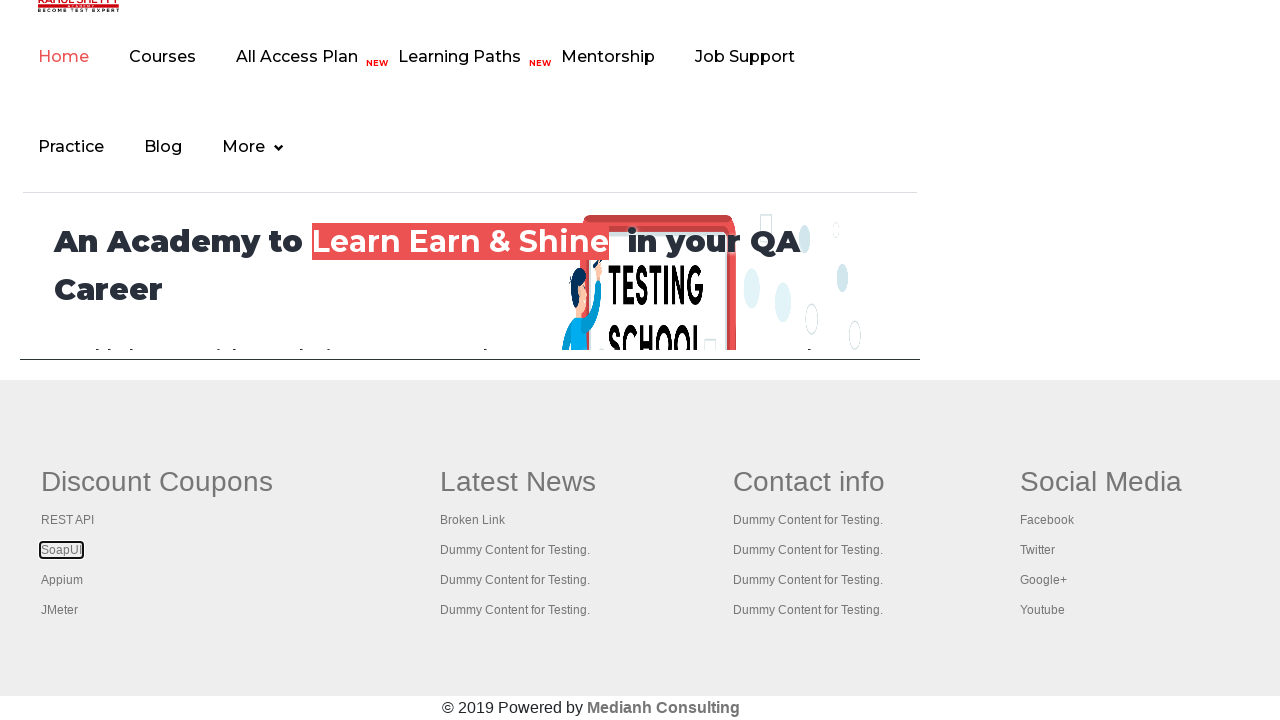

Opened footer column link 3 in new tab using Ctrl+Enter on #gf-BIG >> xpath=//table/tbody/tr/td[1]/ul >> a >> nth=3
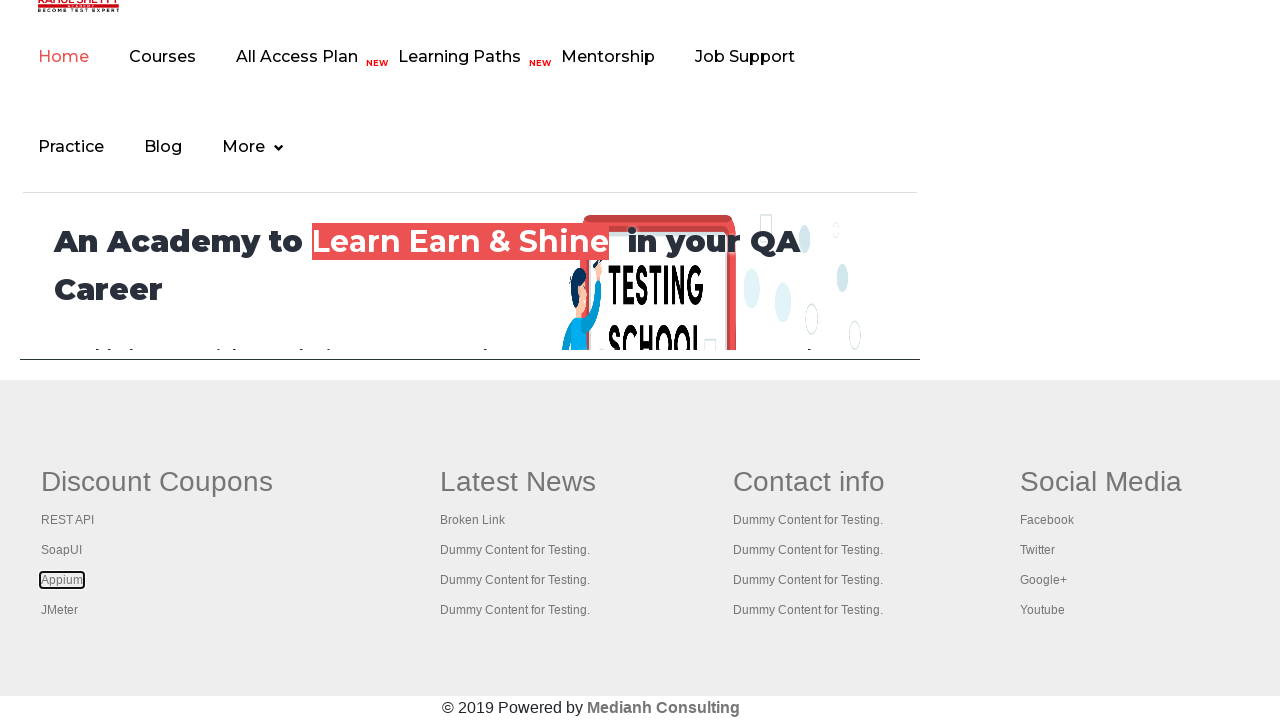

Waited 2 seconds for new tab to load
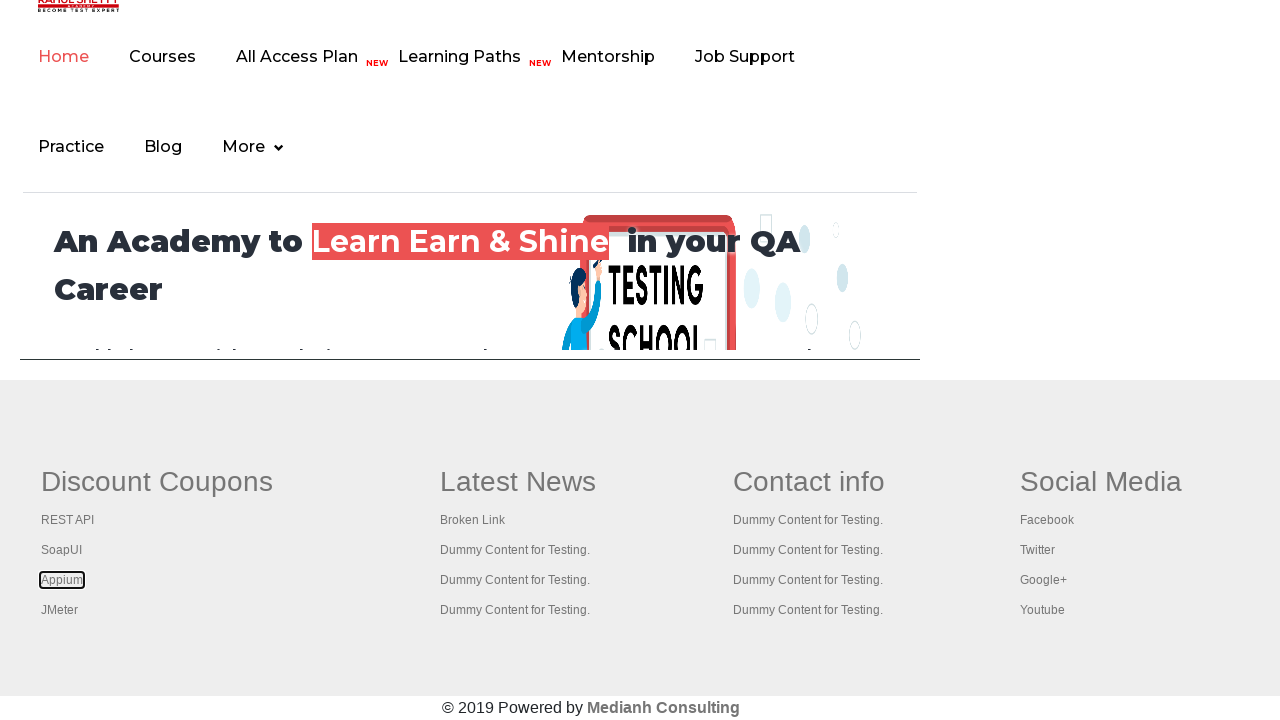

Opened footer column link 4 in new tab using Ctrl+Enter on #gf-BIG >> xpath=//table/tbody/tr/td[1]/ul >> a >> nth=4
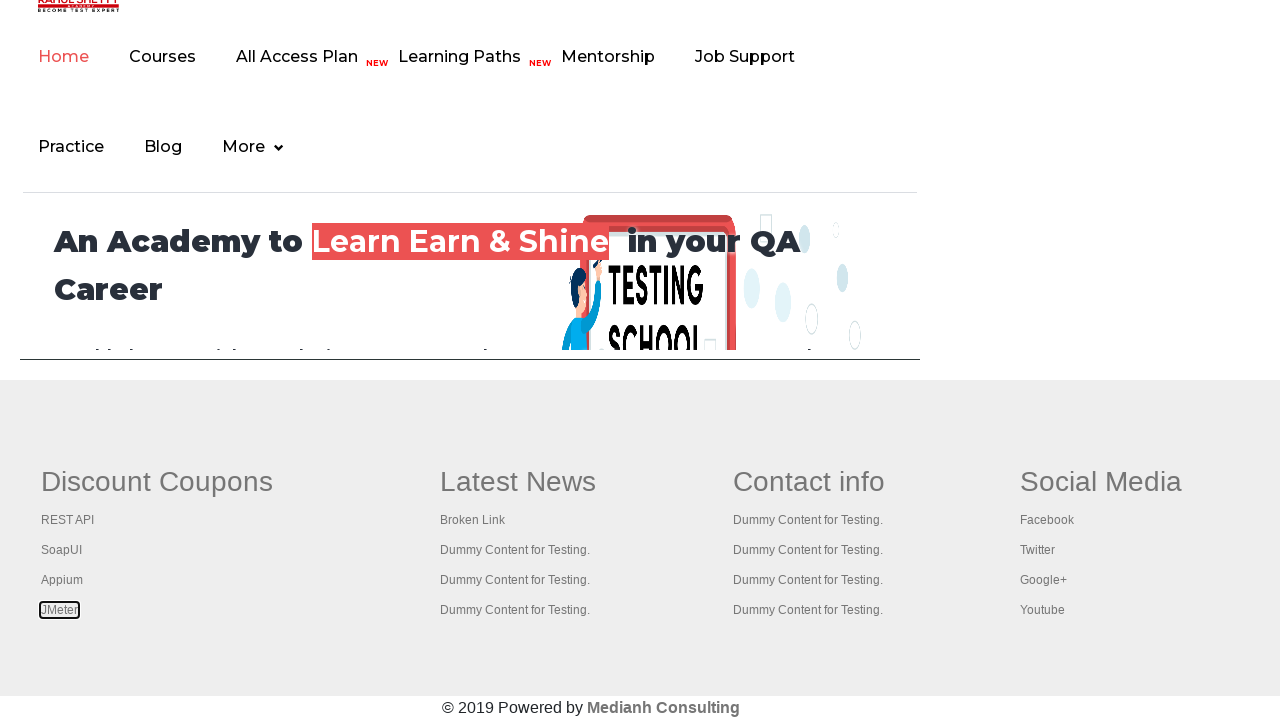

Waited 2 seconds for new tab to load
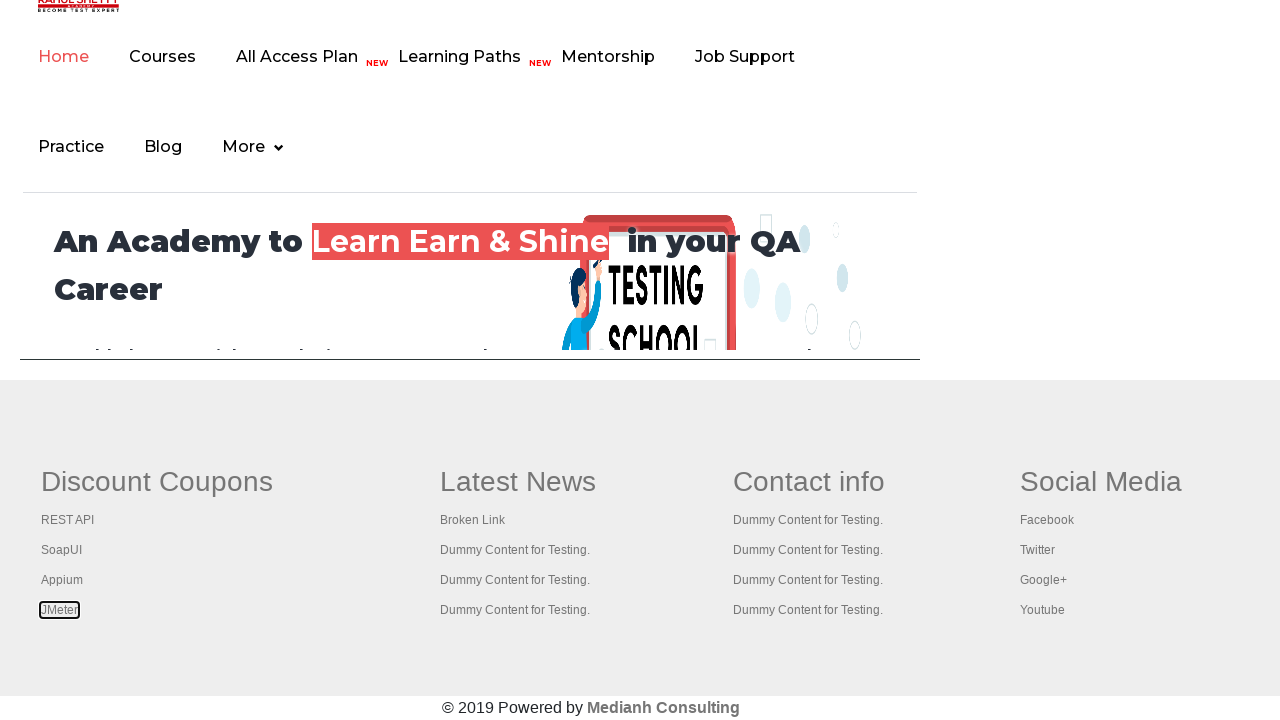

Retrieved all open tabs/pages: 5 total
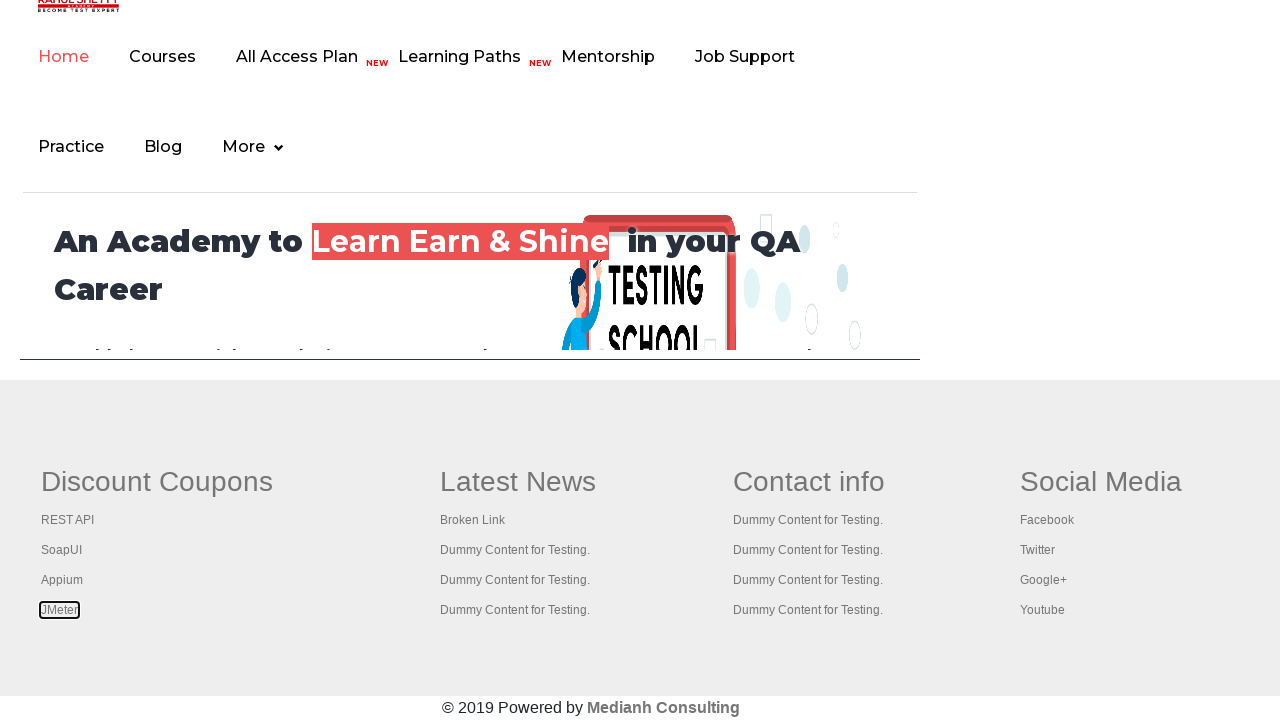

Switched to tab: https://rahulshettyacademy.com/AutomationPractice/
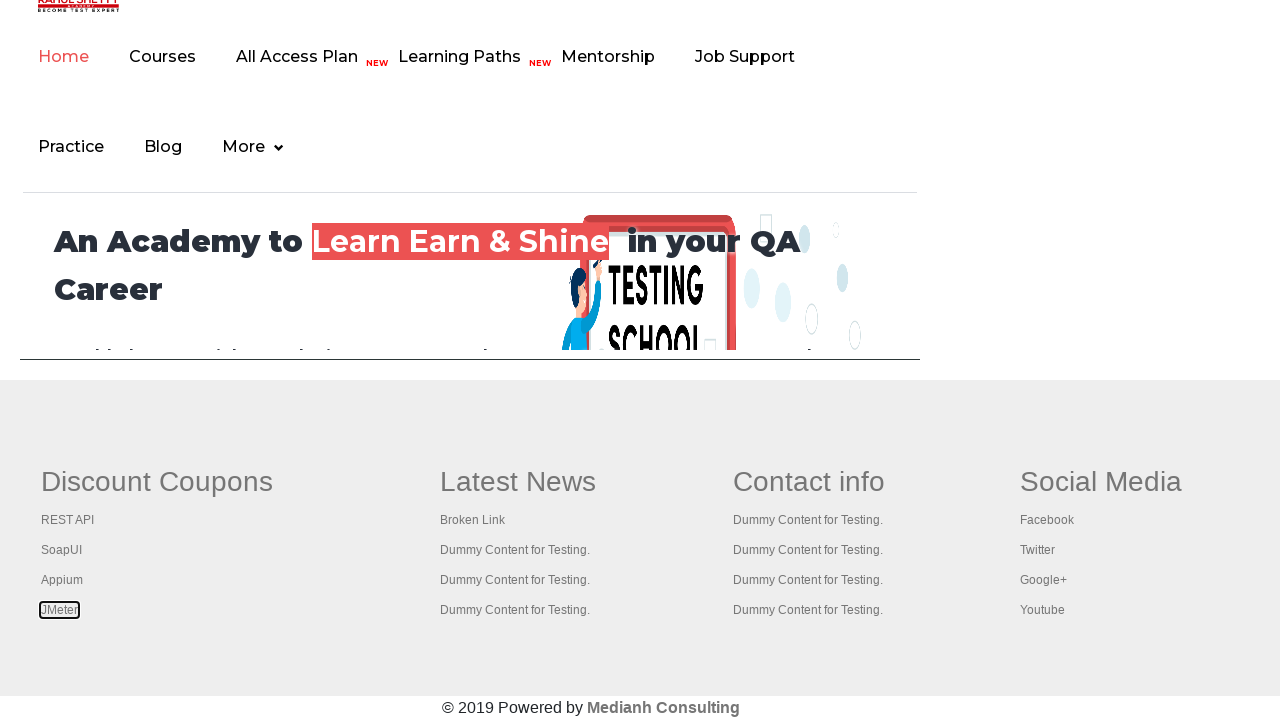

Waited for tab to load (domcontentloaded state)
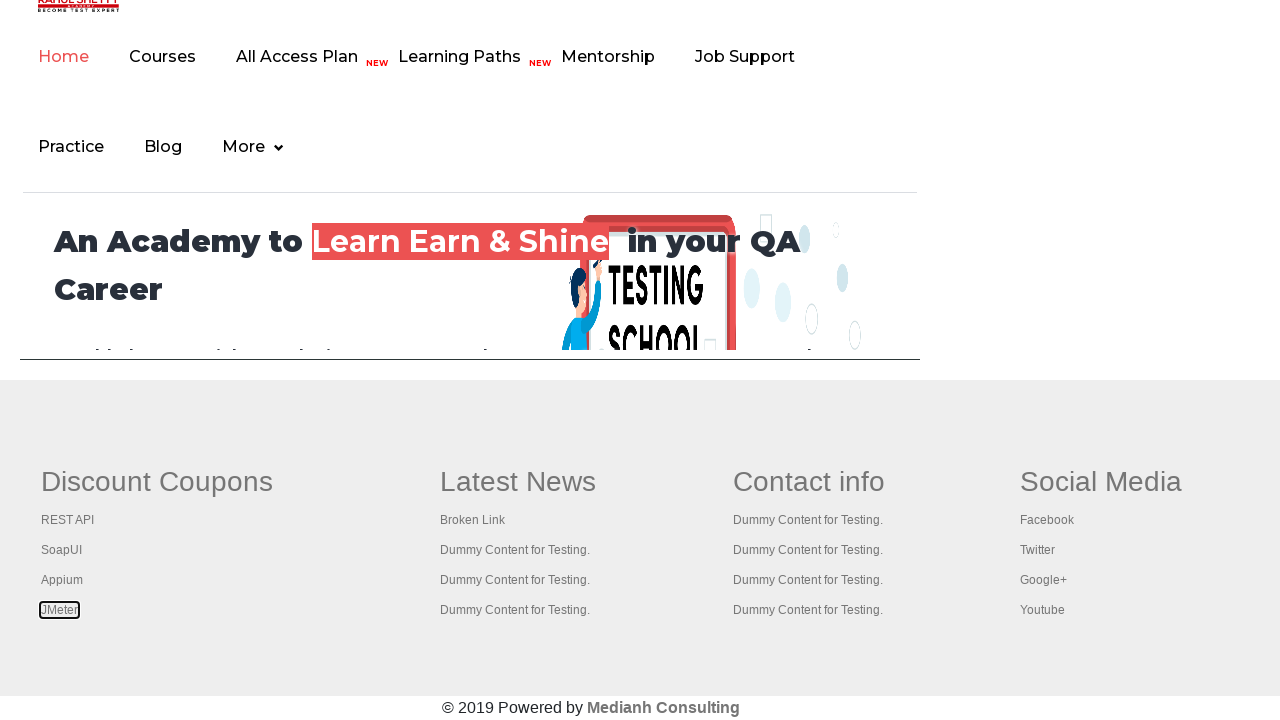

Tab title verified: Practice Page
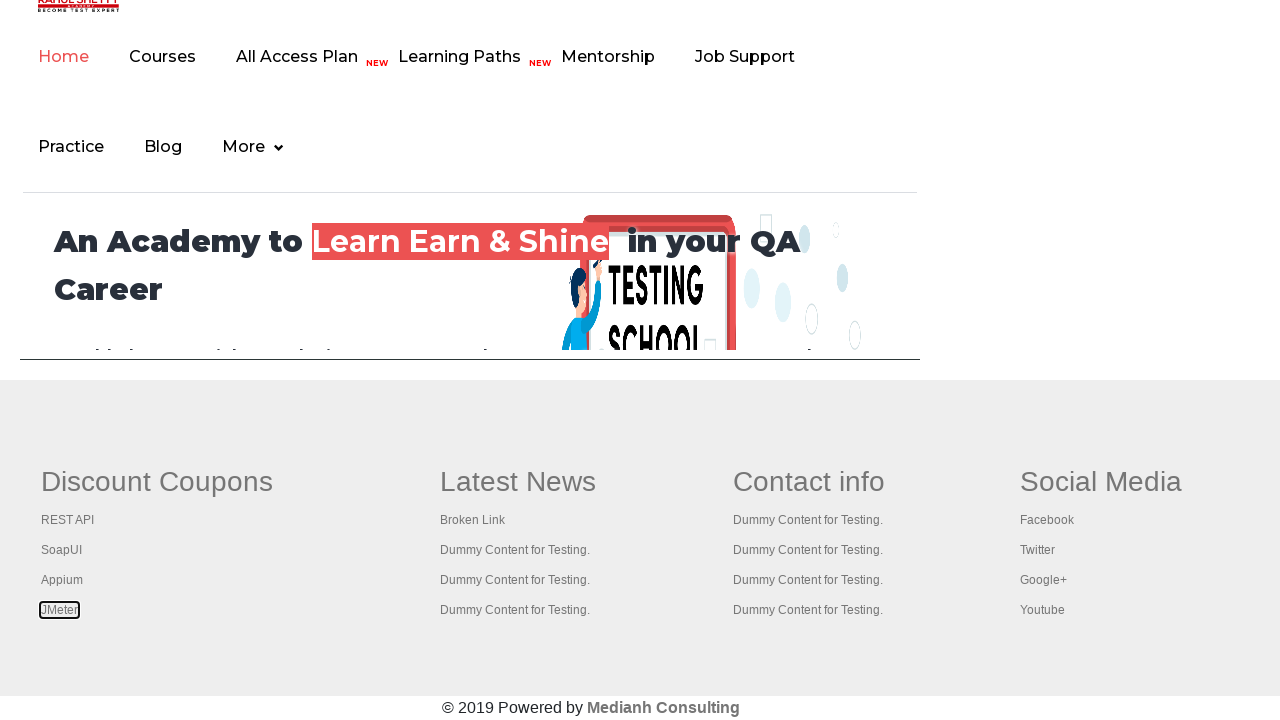

Switched to tab: https://www.restapitutorial.com/
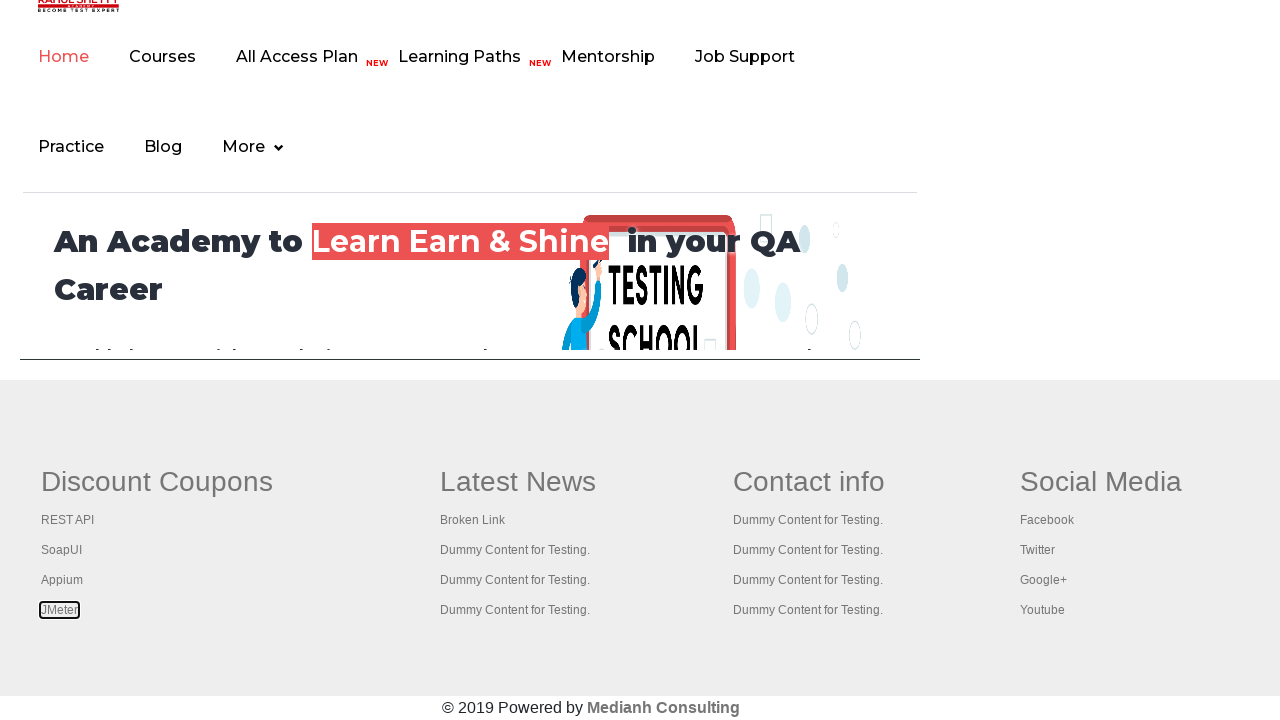

Waited for tab to load (domcontentloaded state)
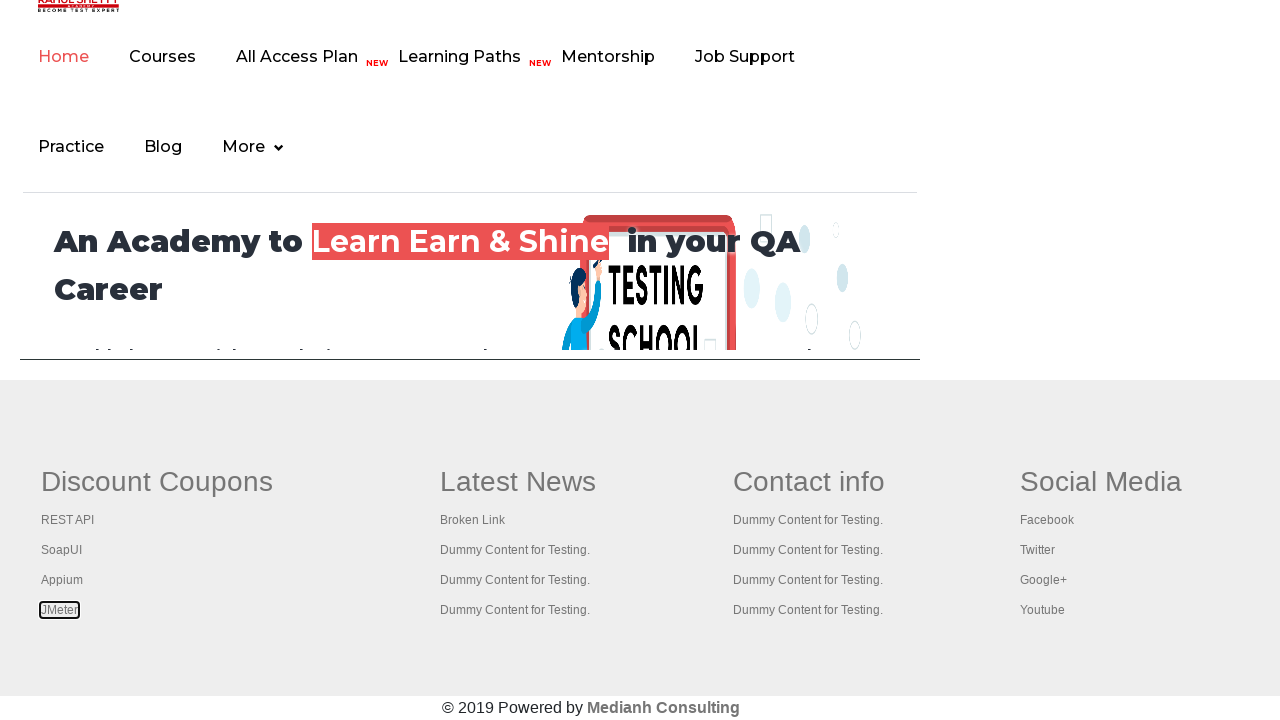

Tab title verified: REST API Tutorial
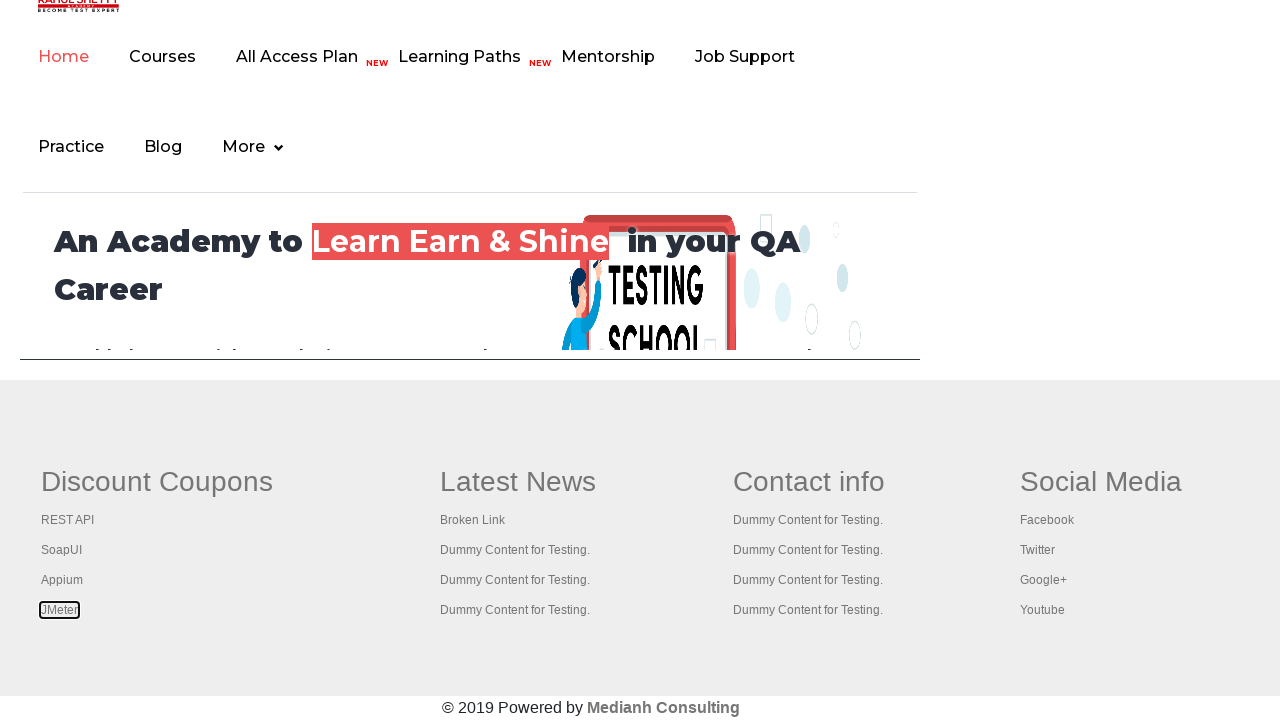

Switched to tab: https://www.soapui.org/
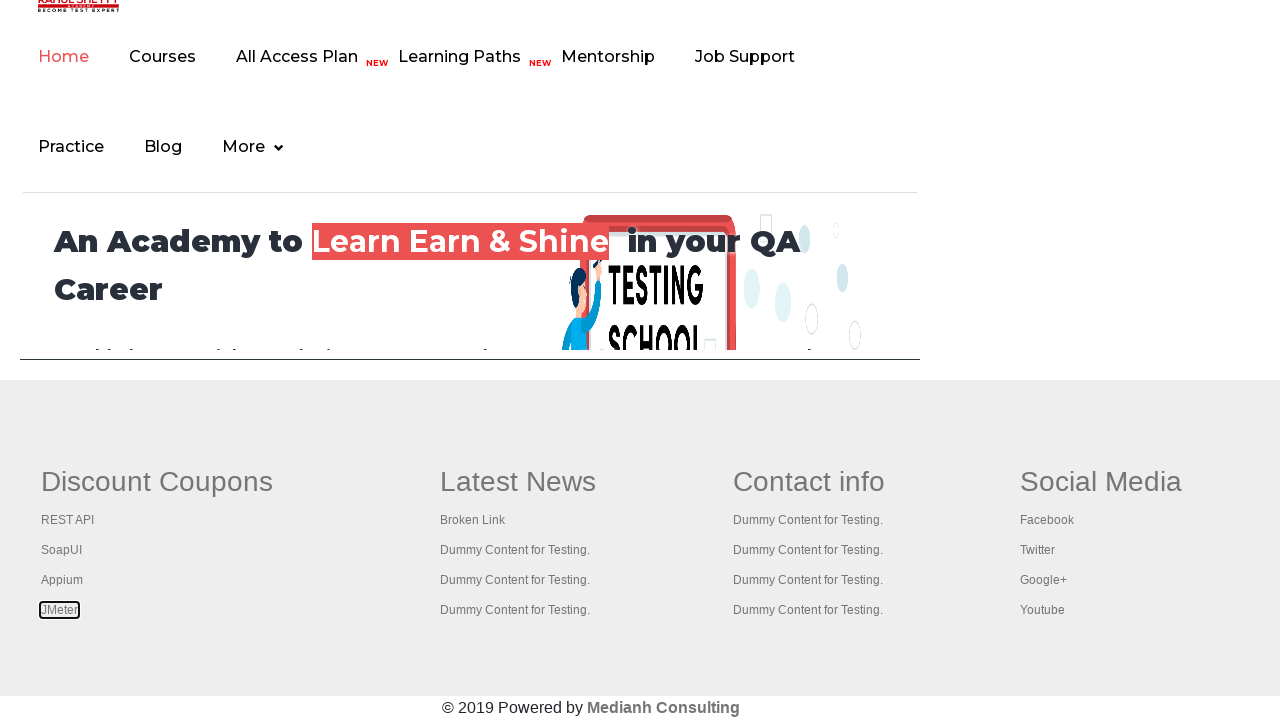

Waited for tab to load (domcontentloaded state)
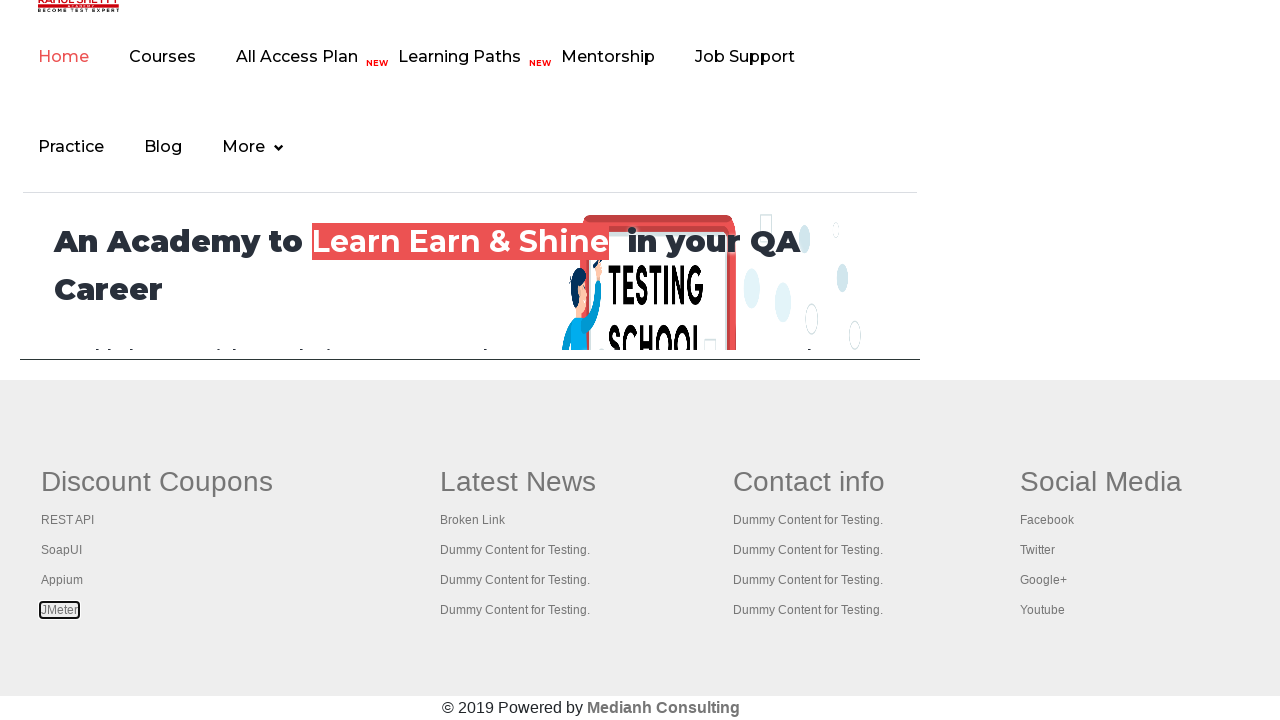

Tab title verified: The World’s Most Popular API Testing Tool | SoapUI
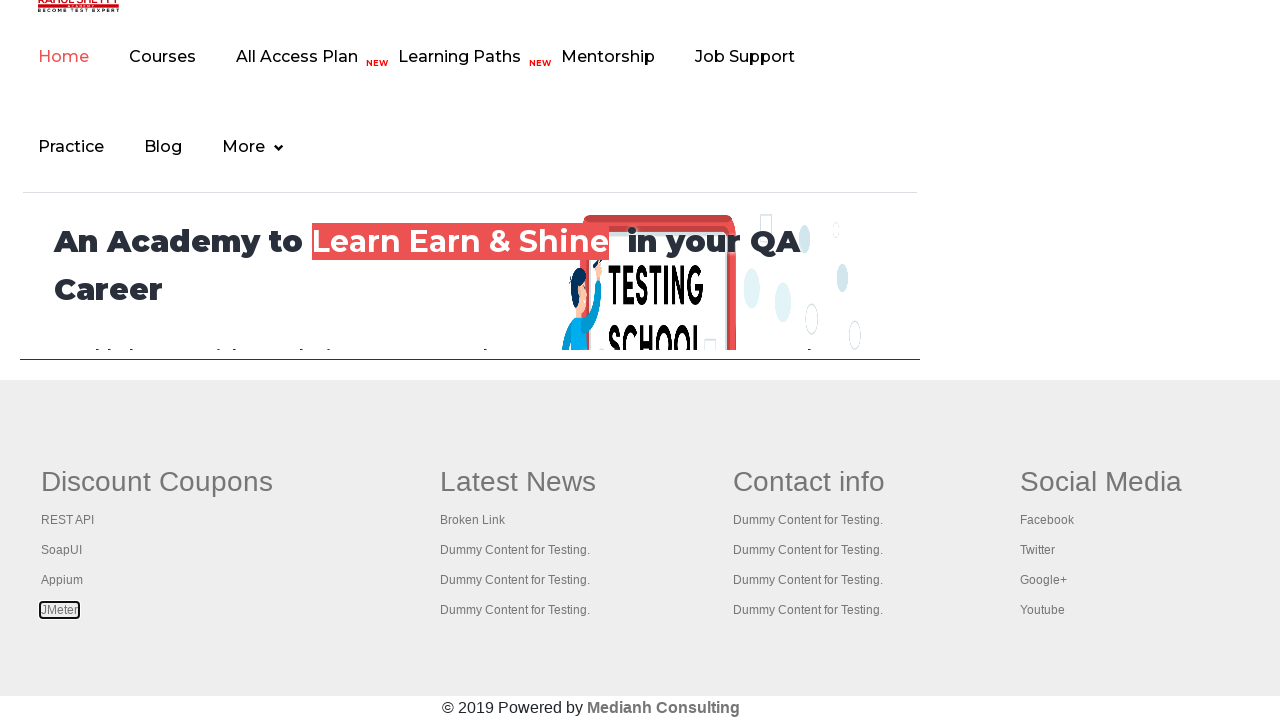

Switched to tab: https://courses.rahulshettyacademy.com/p/appium-tutorial
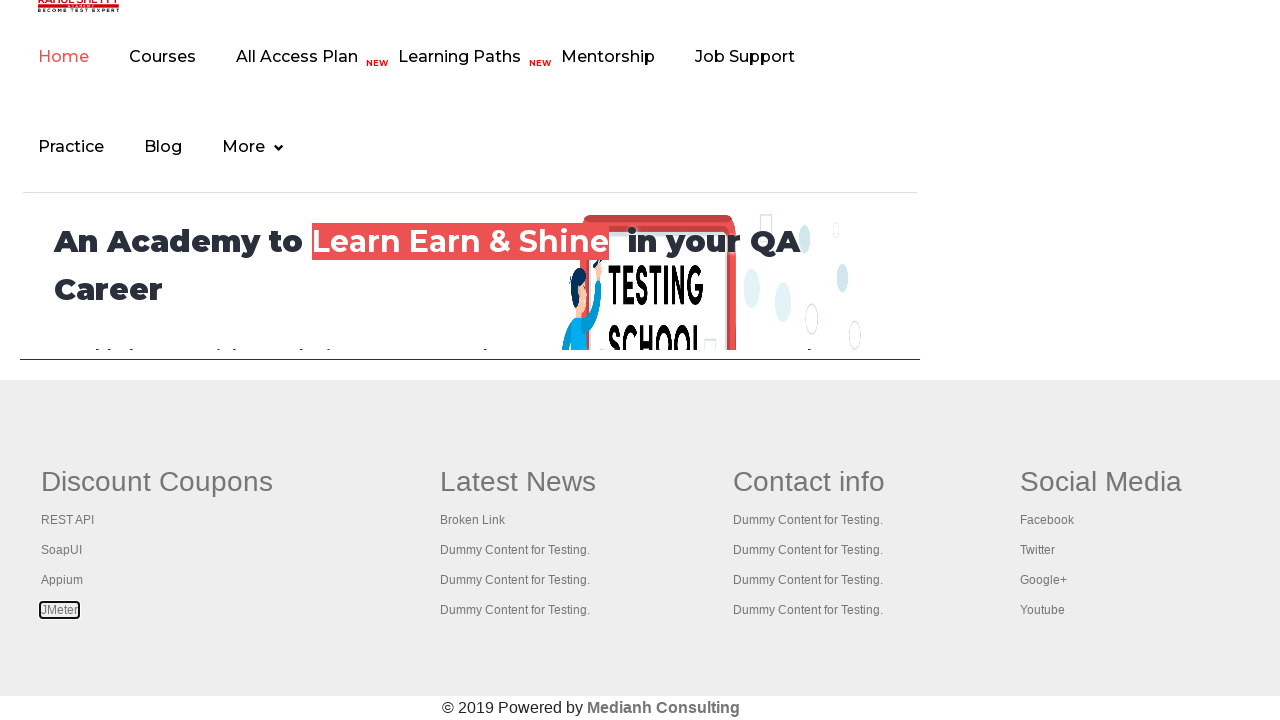

Waited for tab to load (domcontentloaded state)
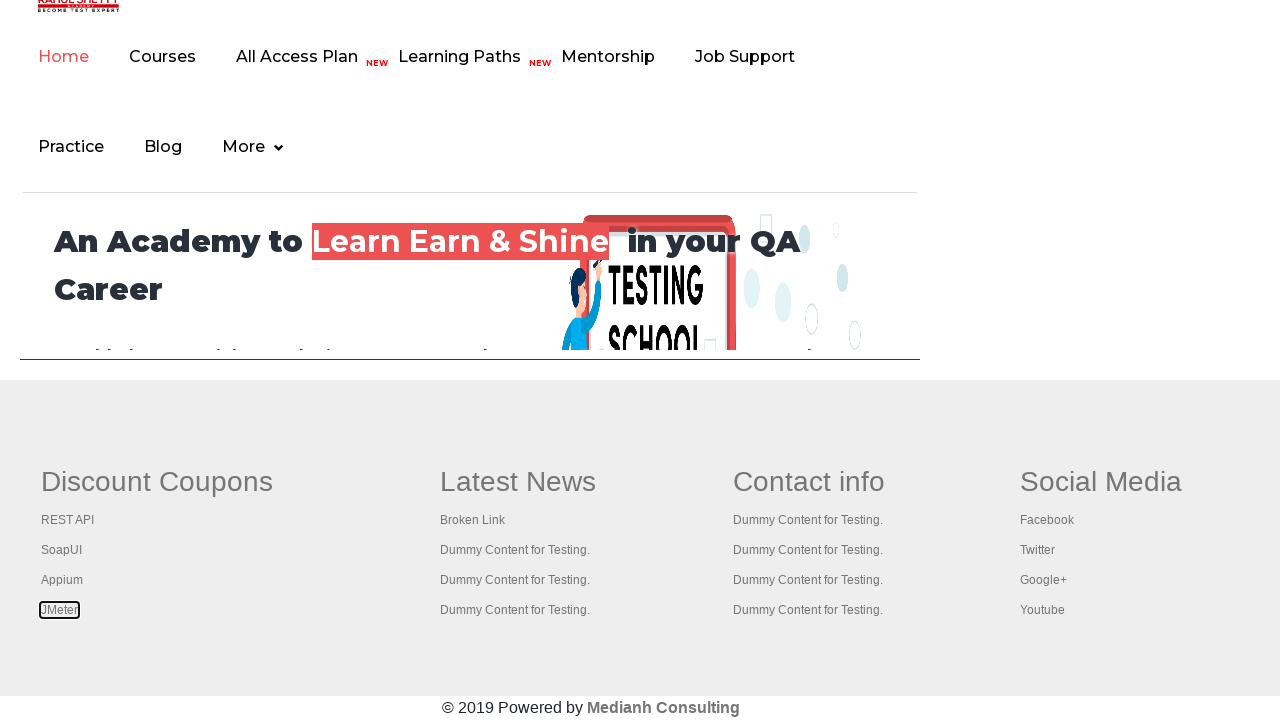

Tab title verified: Appium tutorial for Mobile Apps testing | RahulShetty Academy | Rahul
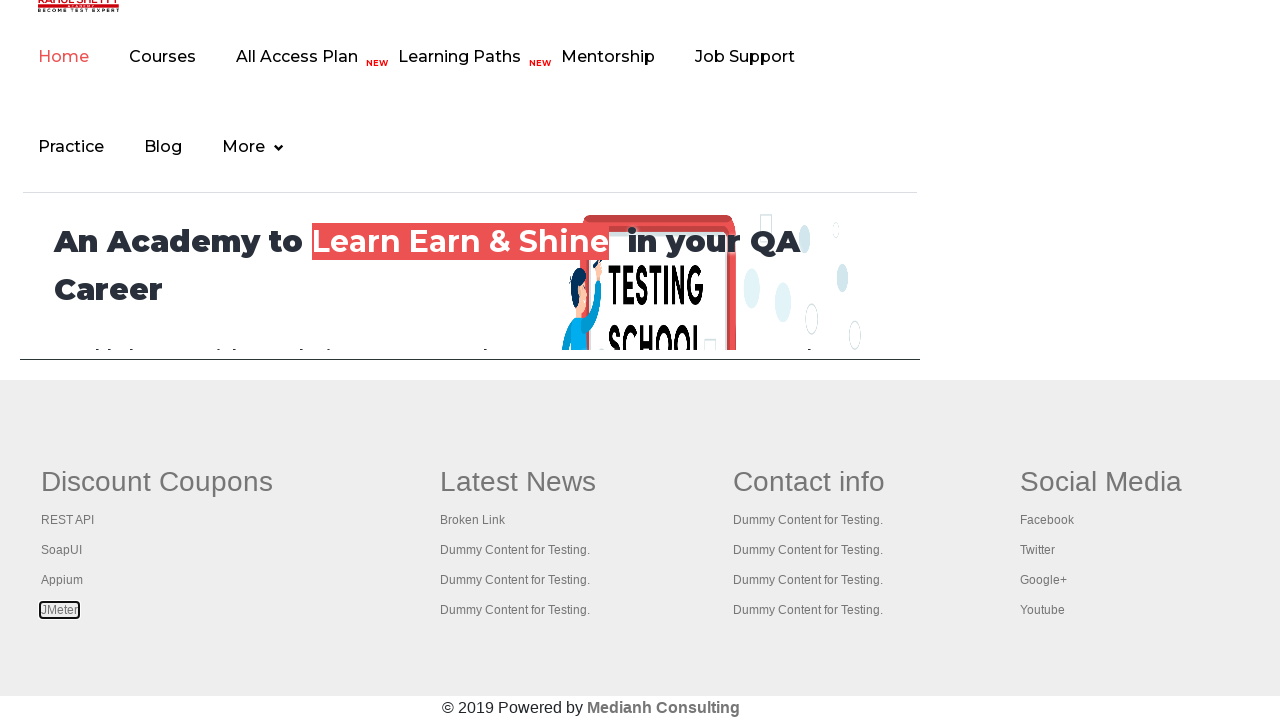

Switched to tab: https://jmeter.apache.org/
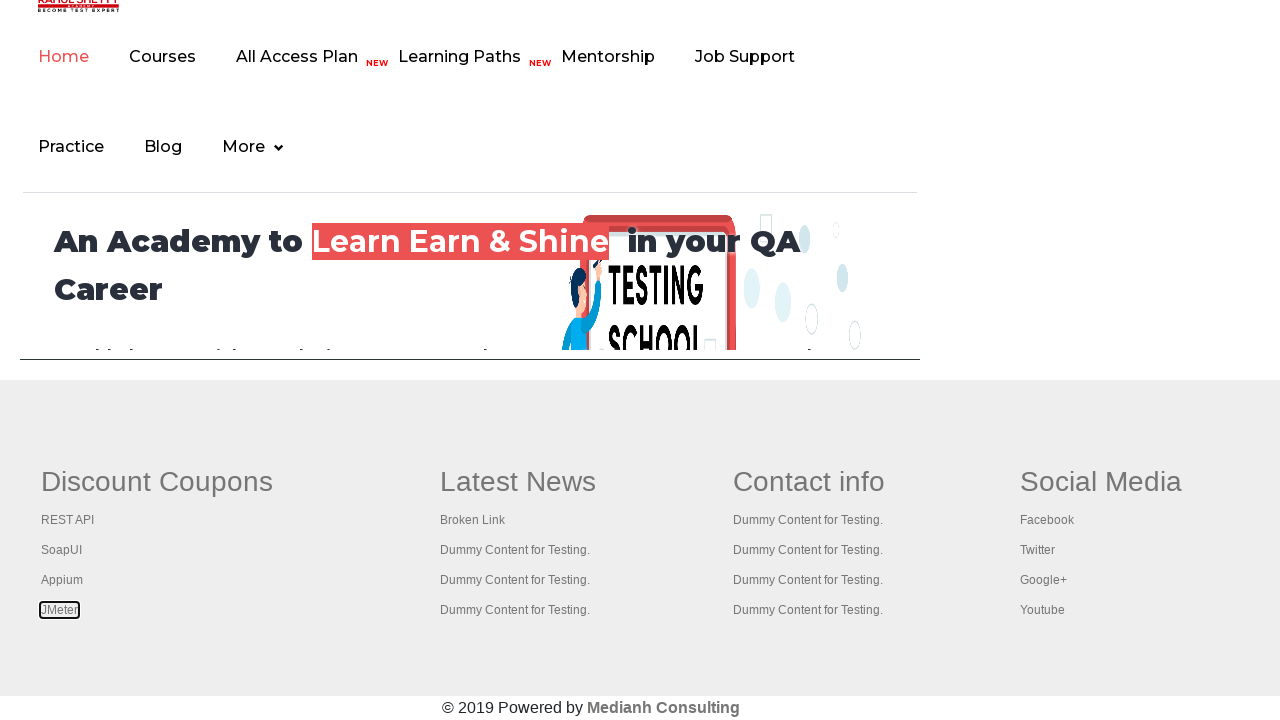

Waited for tab to load (domcontentloaded state)
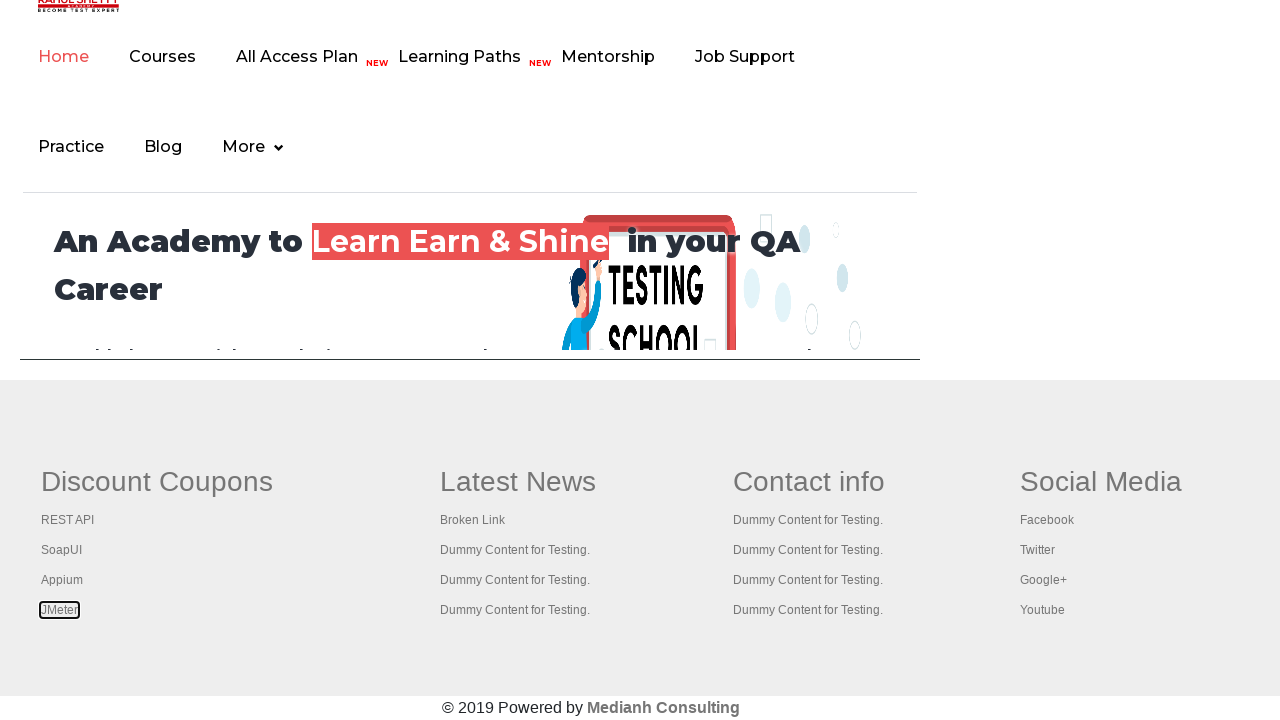

Tab title verified: Apache JMeter - Apache JMeter™
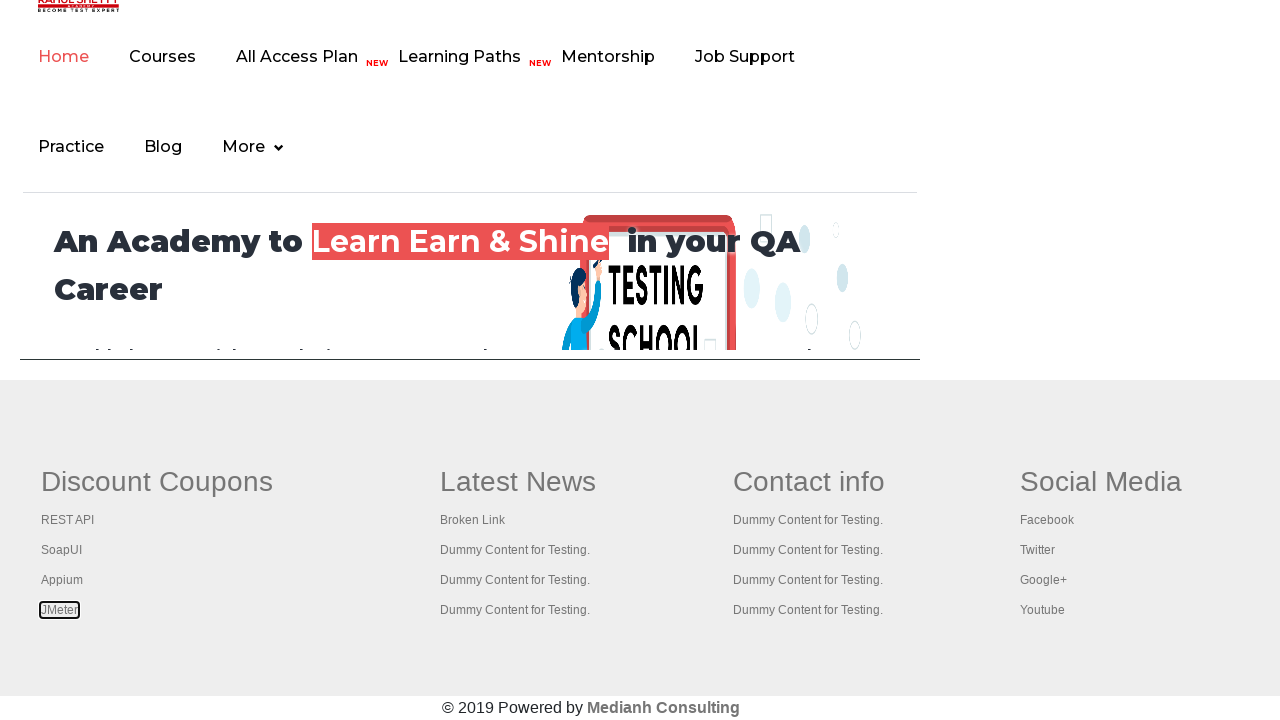

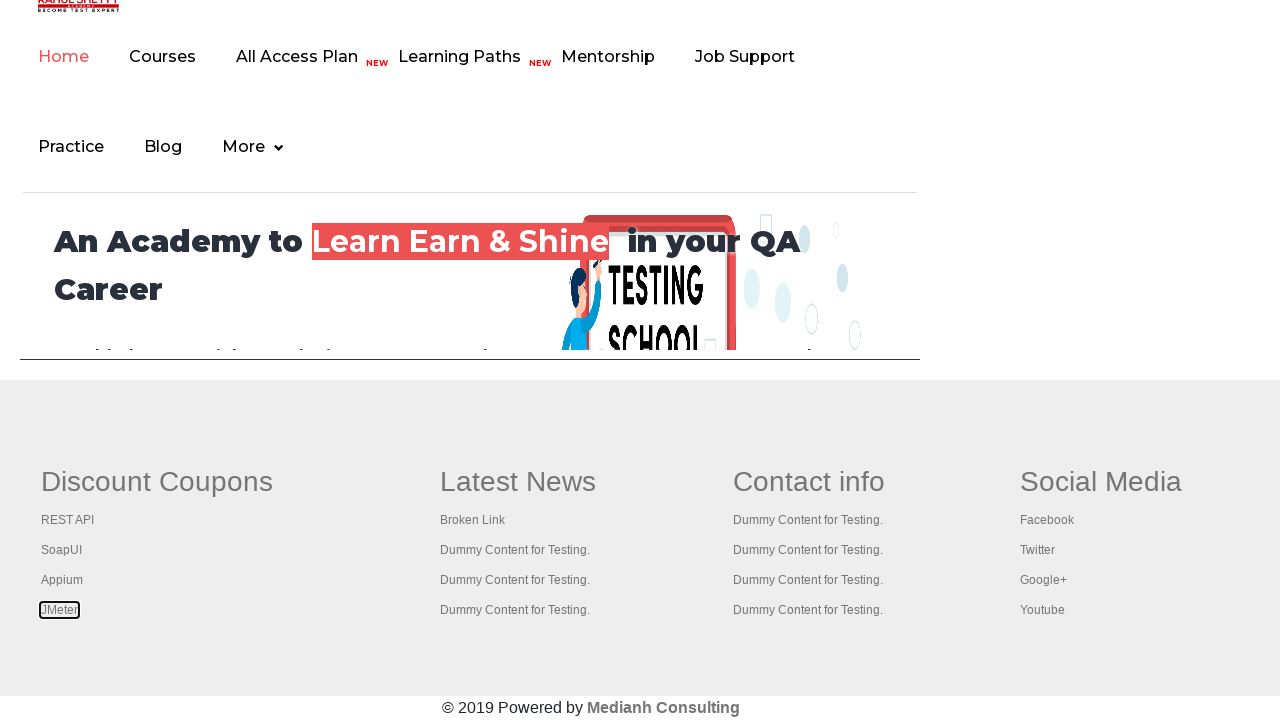